Tests dropdown selection functionality by selecting a car option by its index position

Starting URL: https://automationtesting.co.uk/dropdown.html

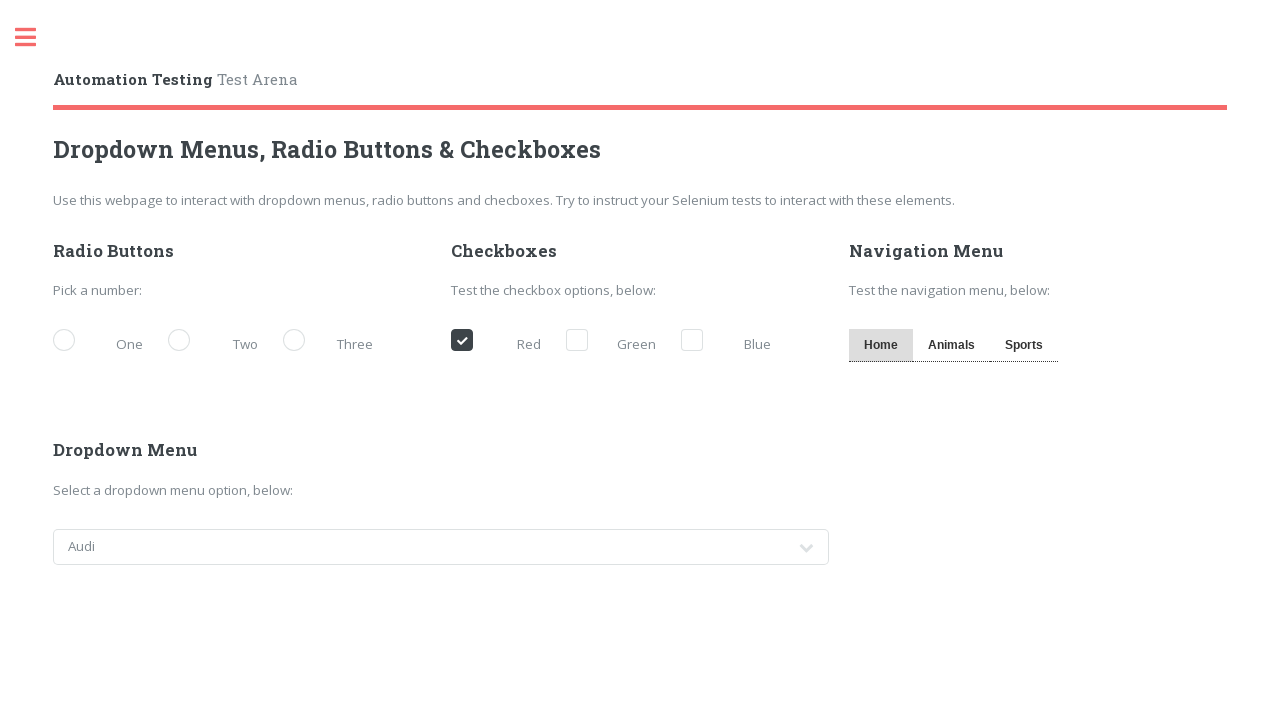

Navigated to dropdown test page
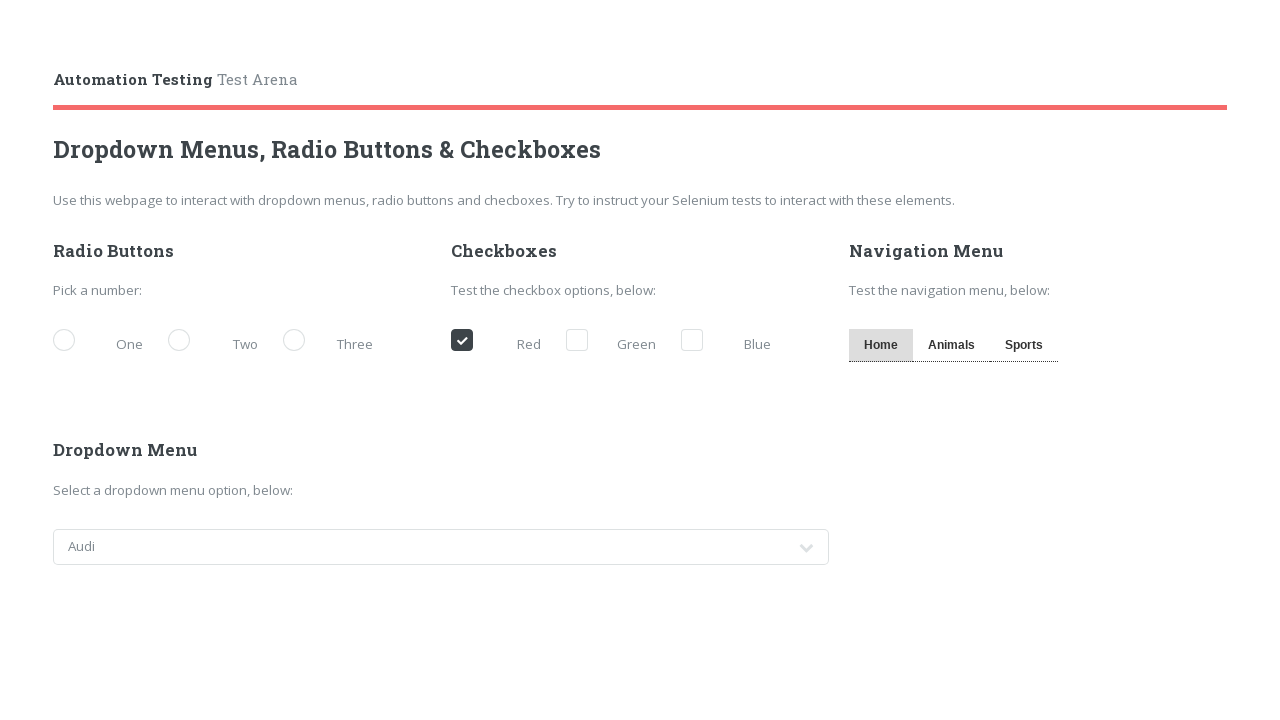

Located dropdown element with name 'cars'
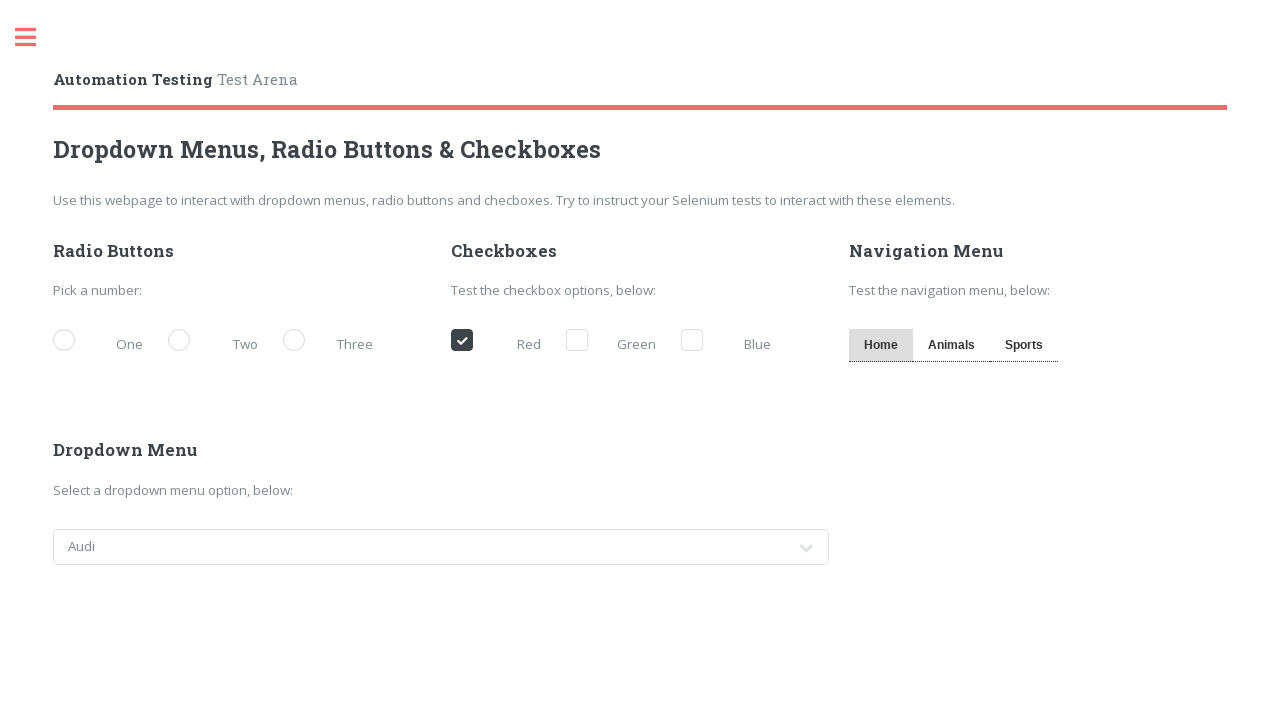

Selected car option at index 1 from dropdown on select[name='cars']
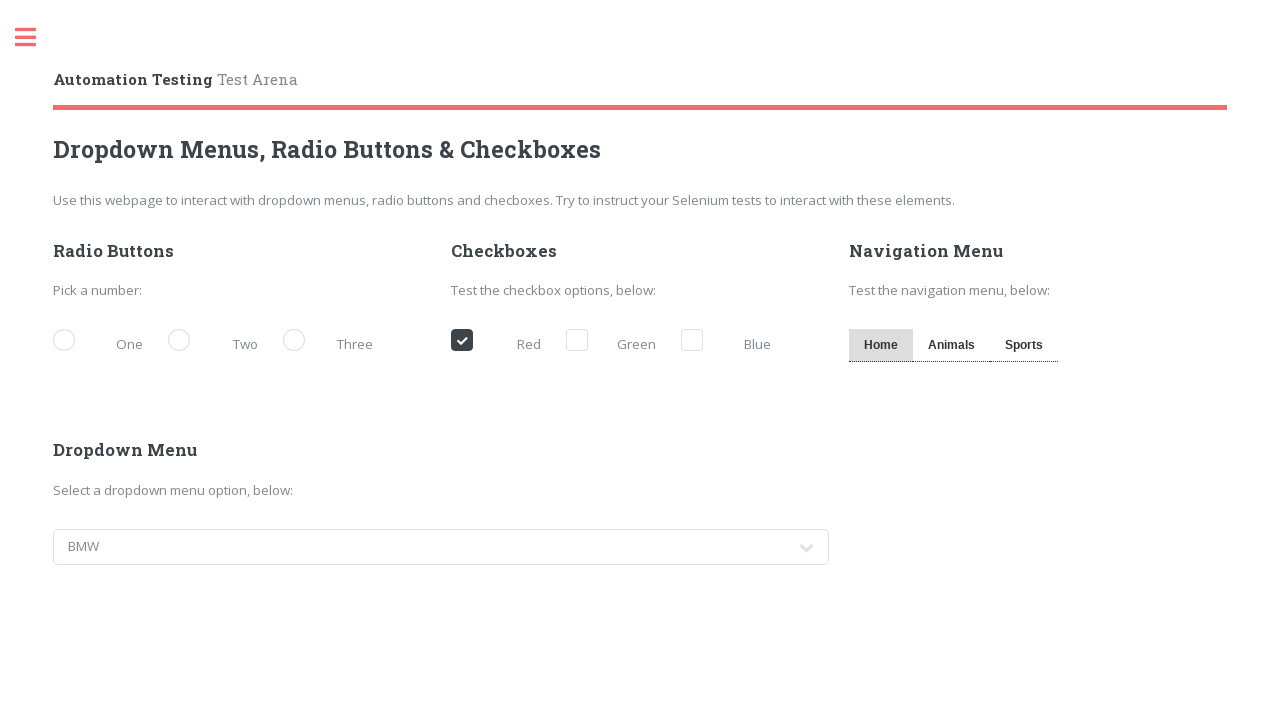

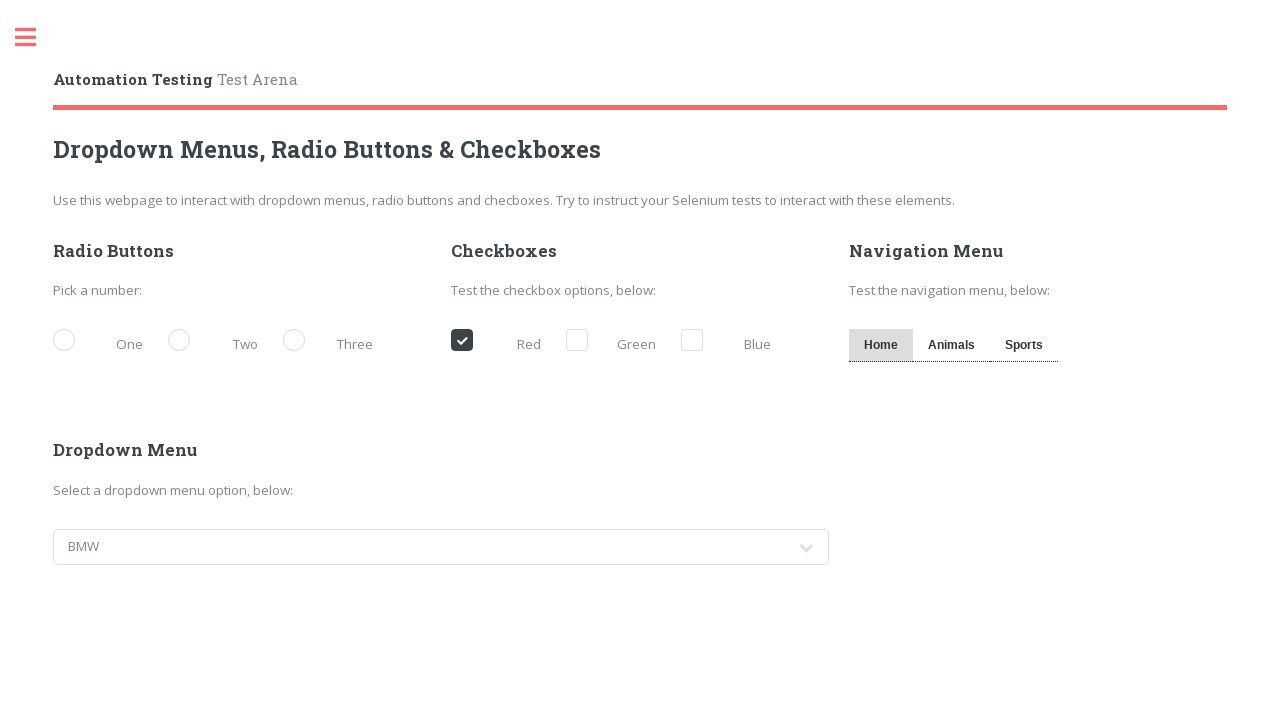